Tests a form submission with various input fields, leaving zip-code empty to verify validation, and checks that appropriate success/danger CSS classes are applied to form fields after submission

Starting URL: https://bonigarcia.dev/selenium-webdriver-java/data-types.html

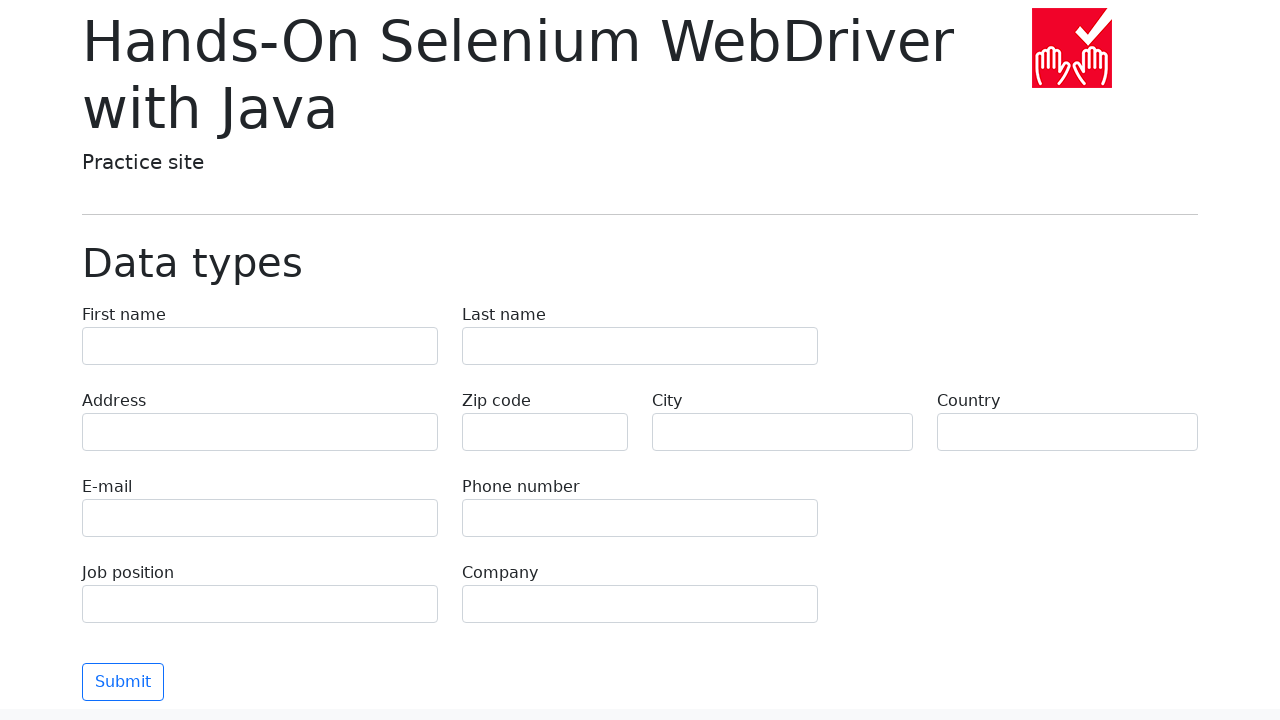

Filled first name field with 'Иван' on [name="first-name"]
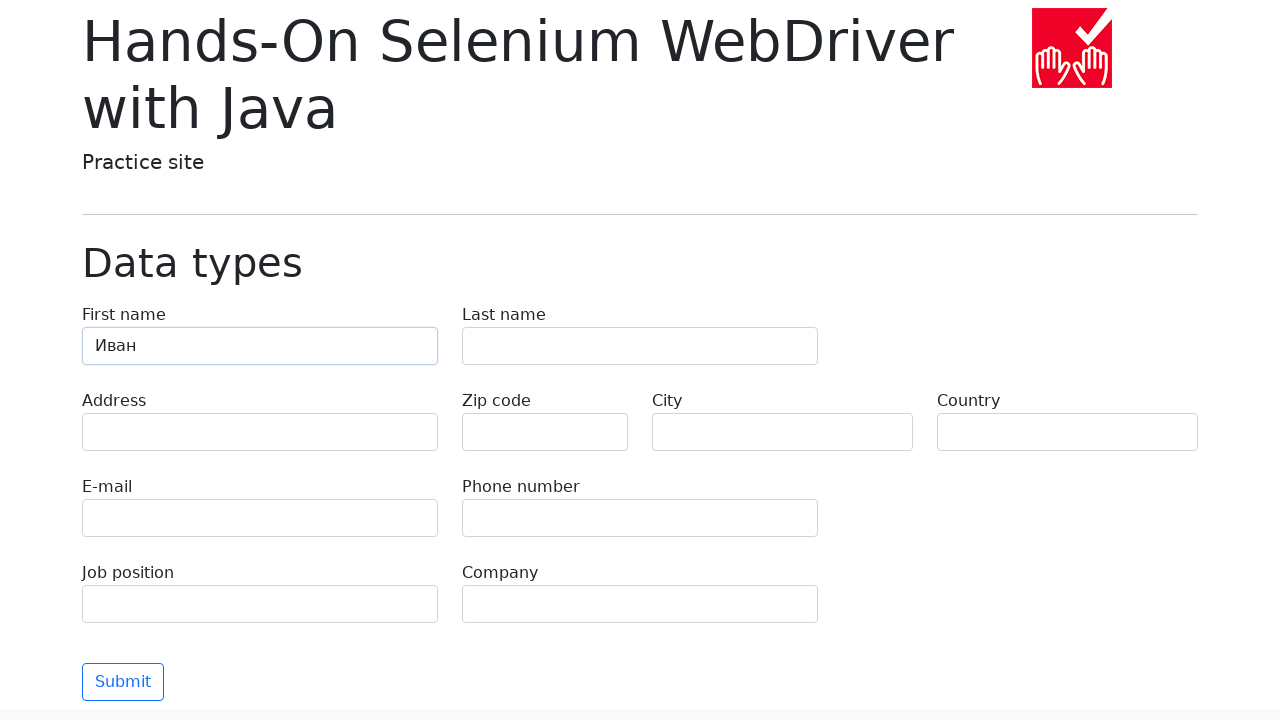

Filled last name field with 'Петров' on [name="last-name"]
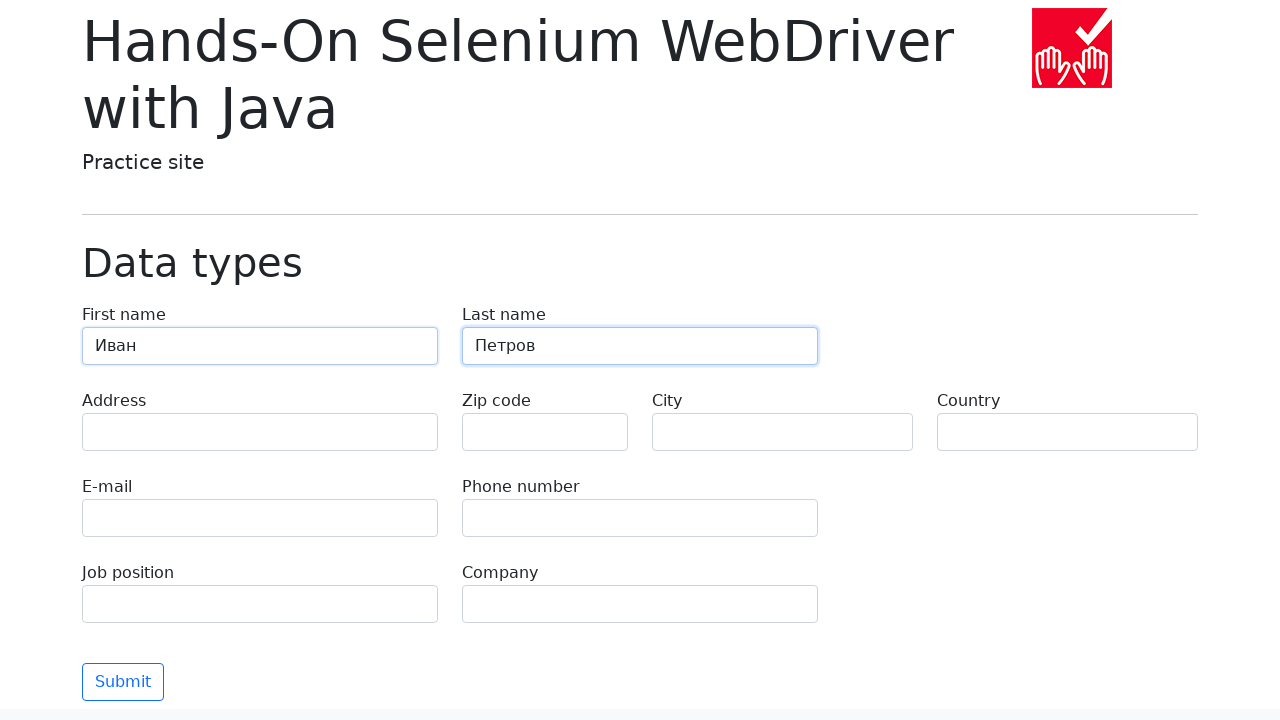

Filled address field with 'Ленина, 55-3' on [name="address"]
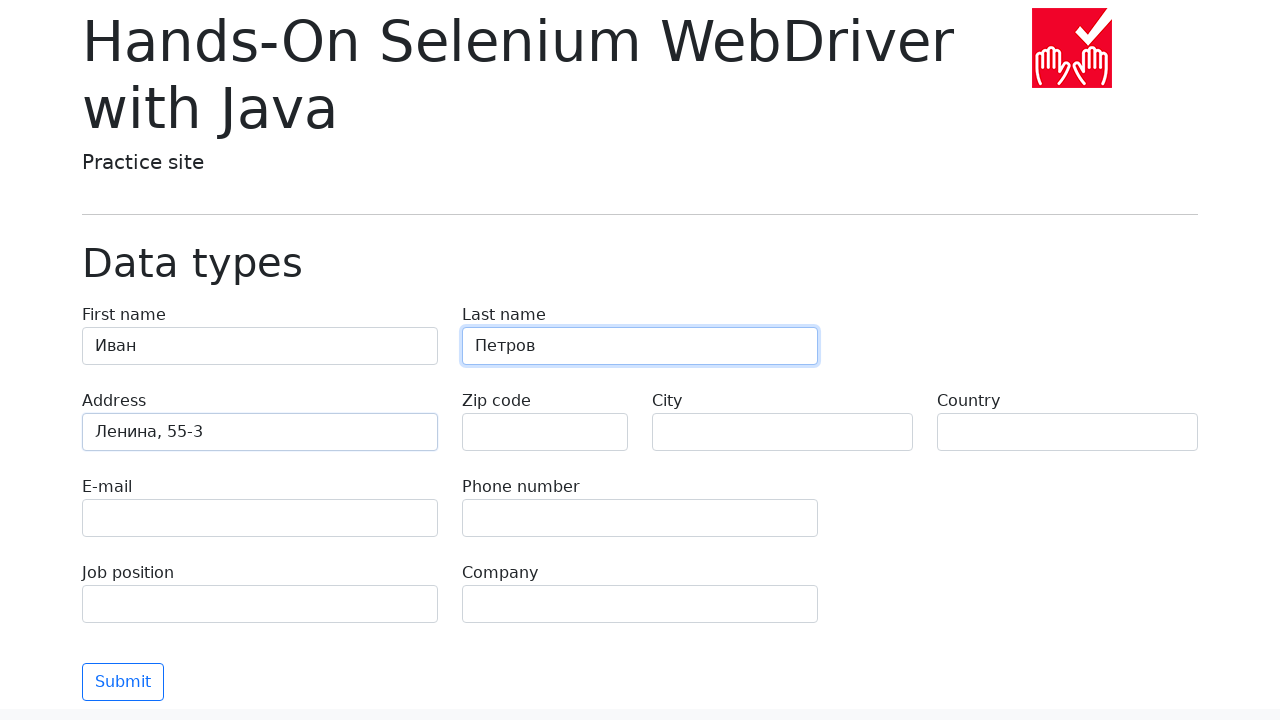

Left zip-code field empty to test validation on [name="zip-code"]
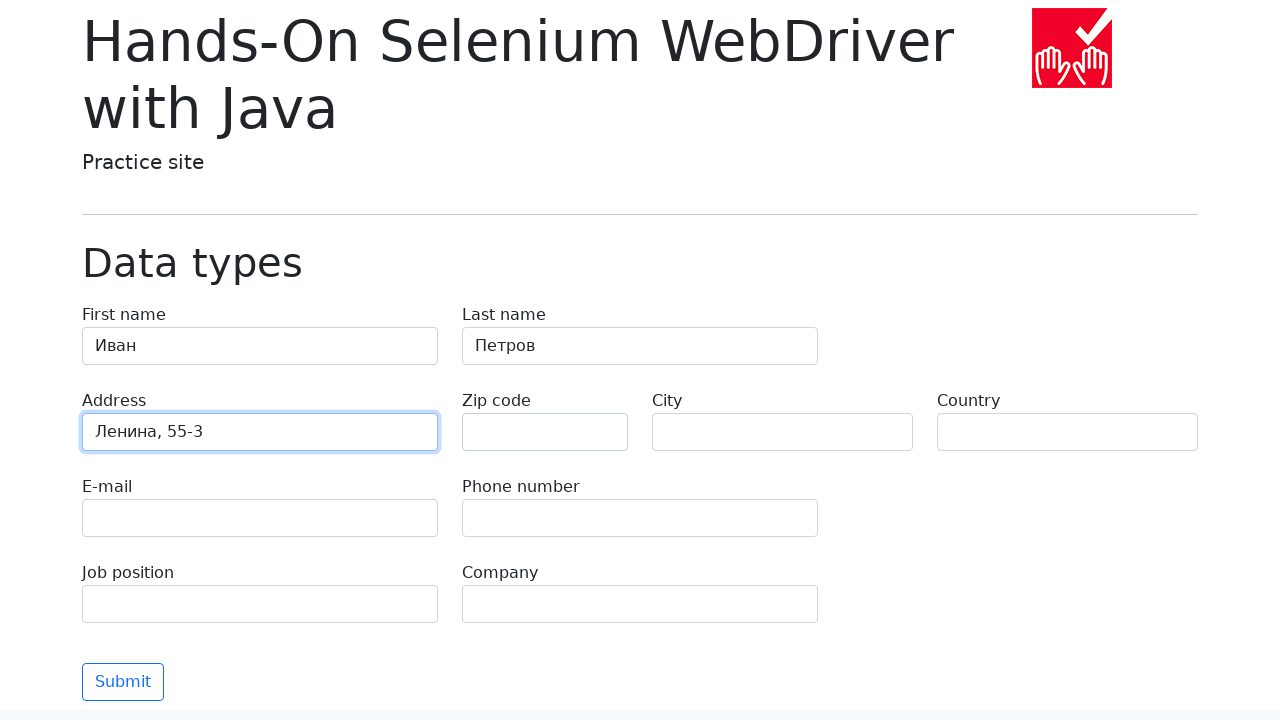

Filled city field with 'Москва' on [name="city"]
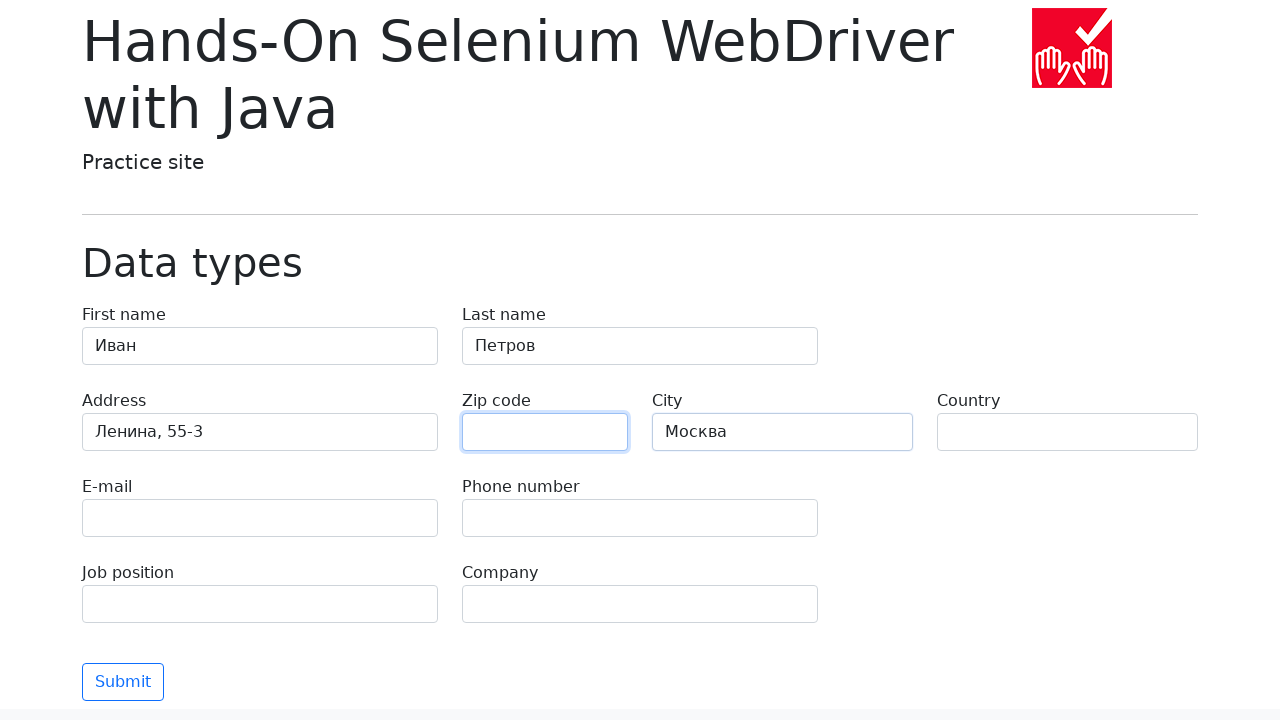

Filled country field with 'Россия' on [name="country"]
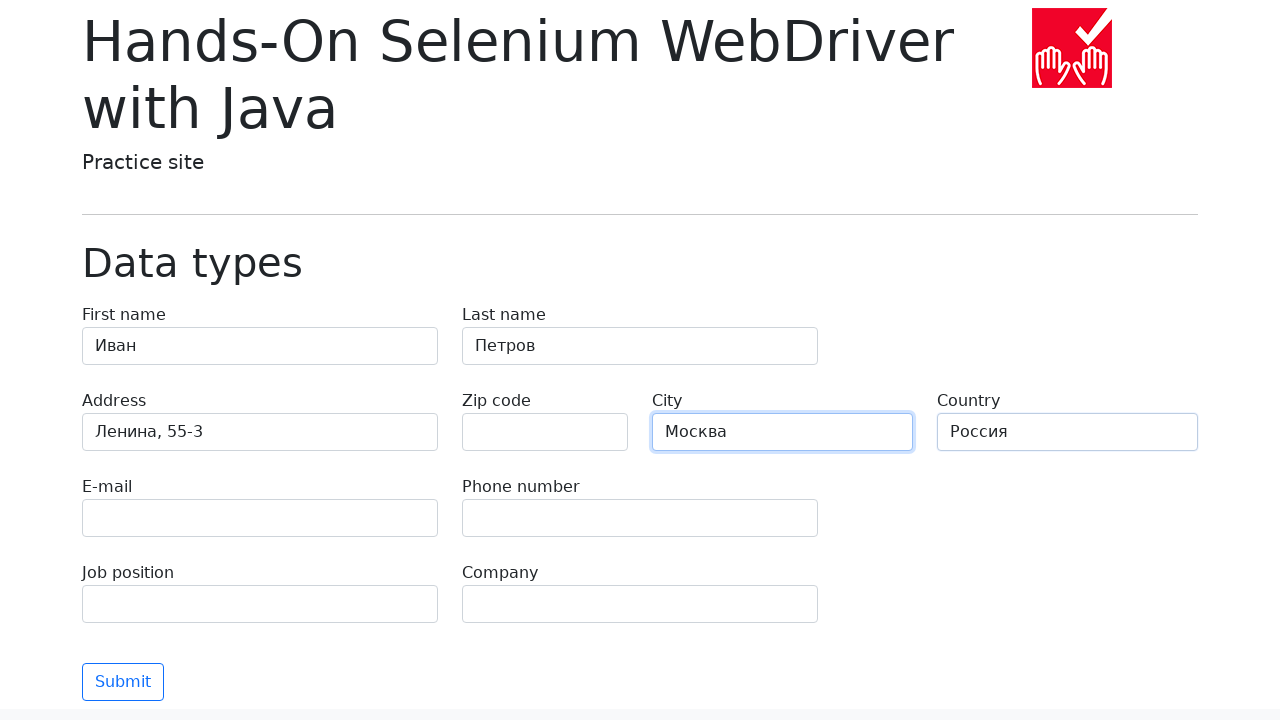

Filled email field with 'test@skypro.com' on [name="e-mail"]
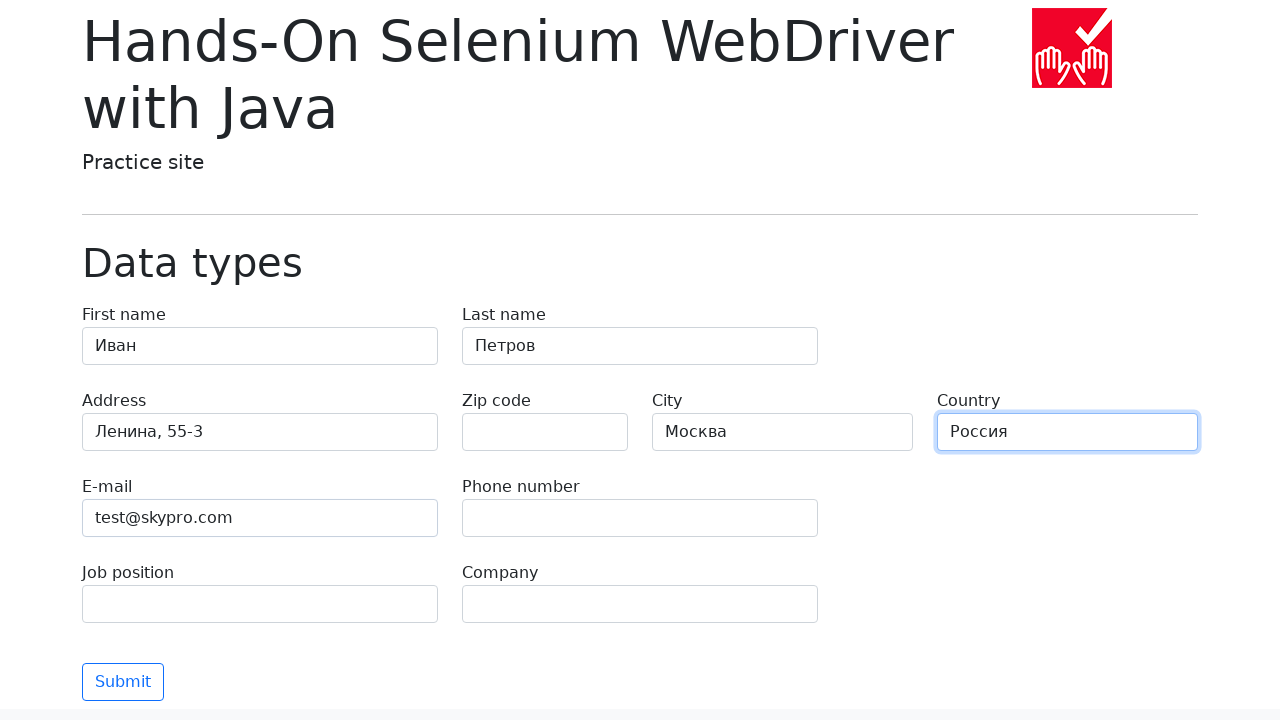

Filled phone field with '+7985899998787' on [name="phone"]
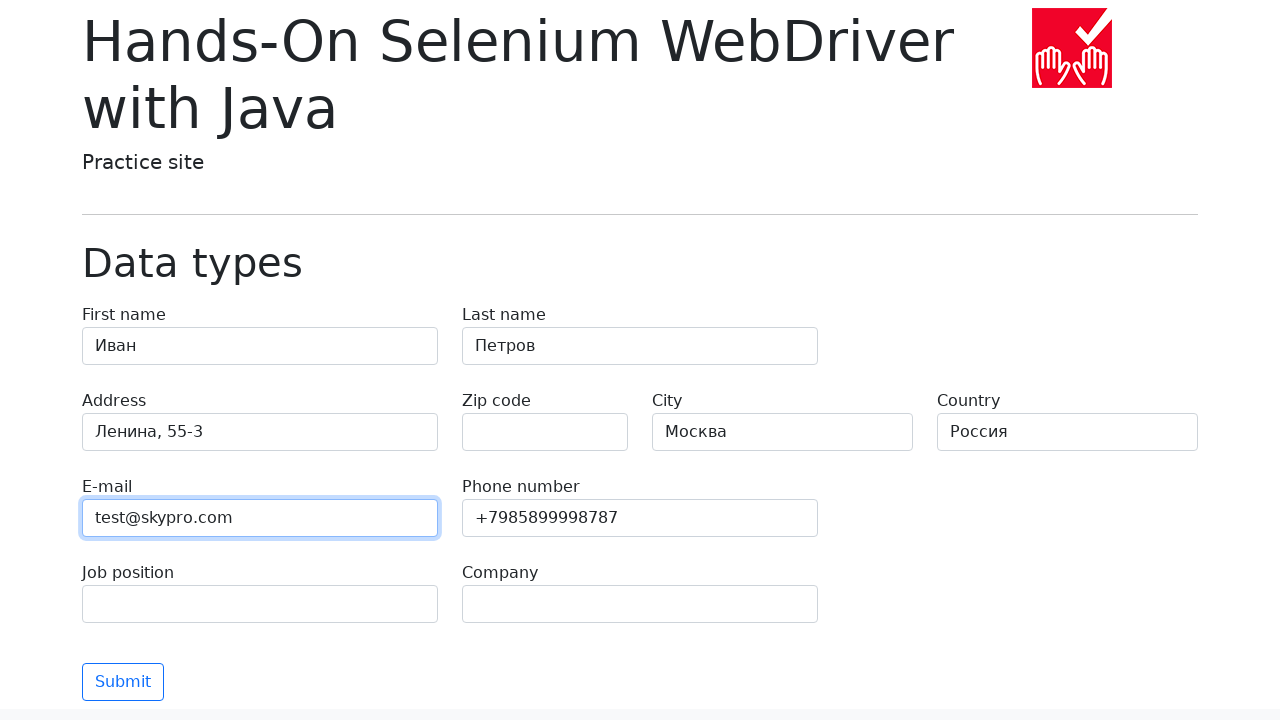

Filled job position field with 'QA' on [name="job-position"]
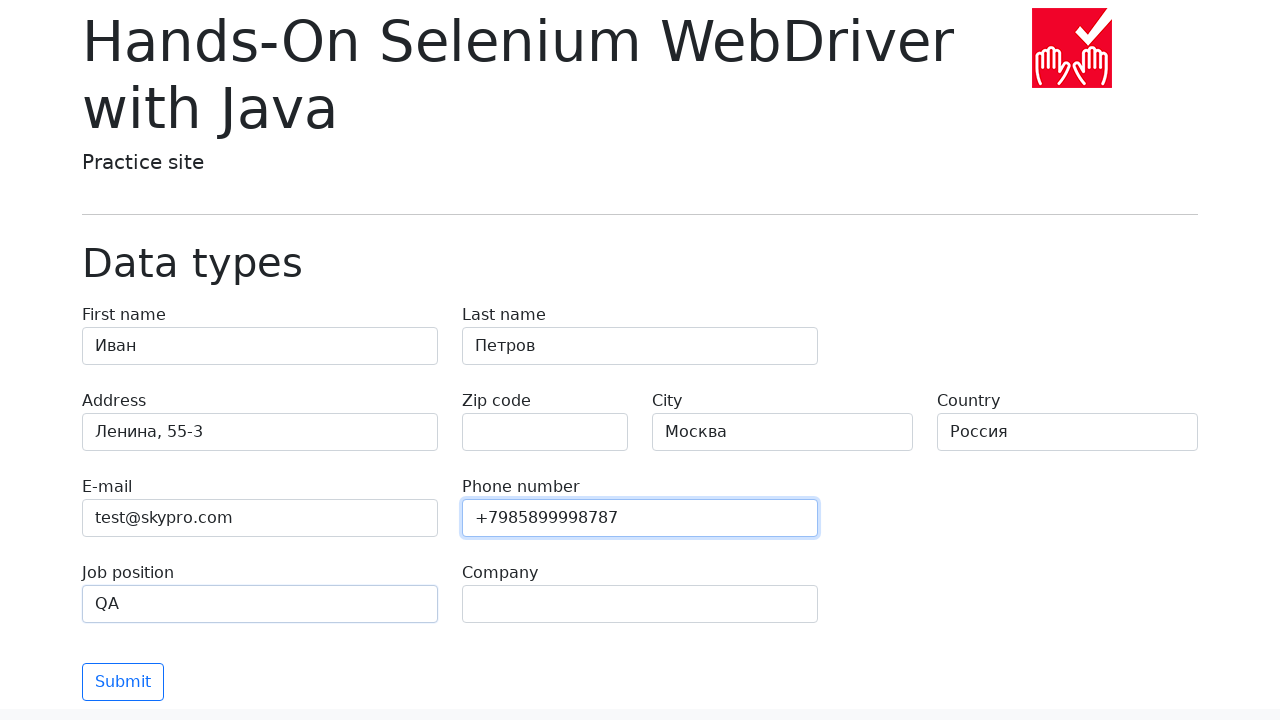

Filled company field with 'SkyPro' on [name="company"]
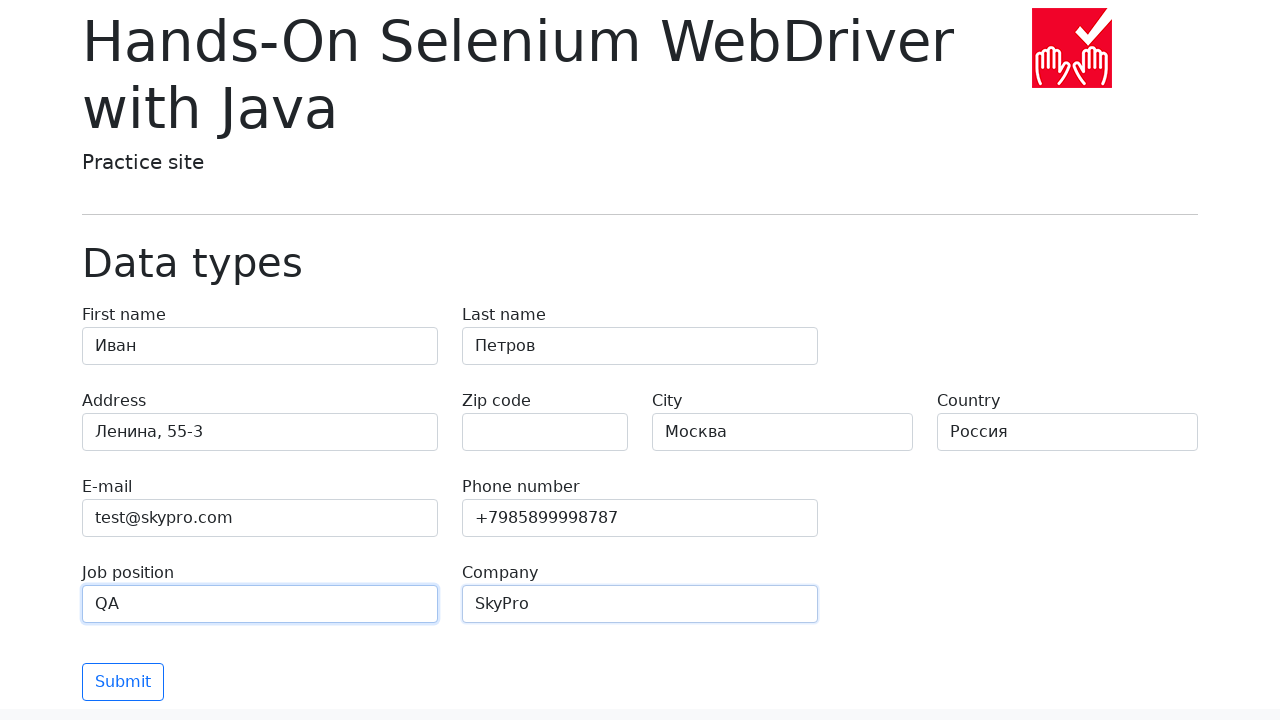

Clicked submit button to submit form at (123, 682) on [type="submit"]
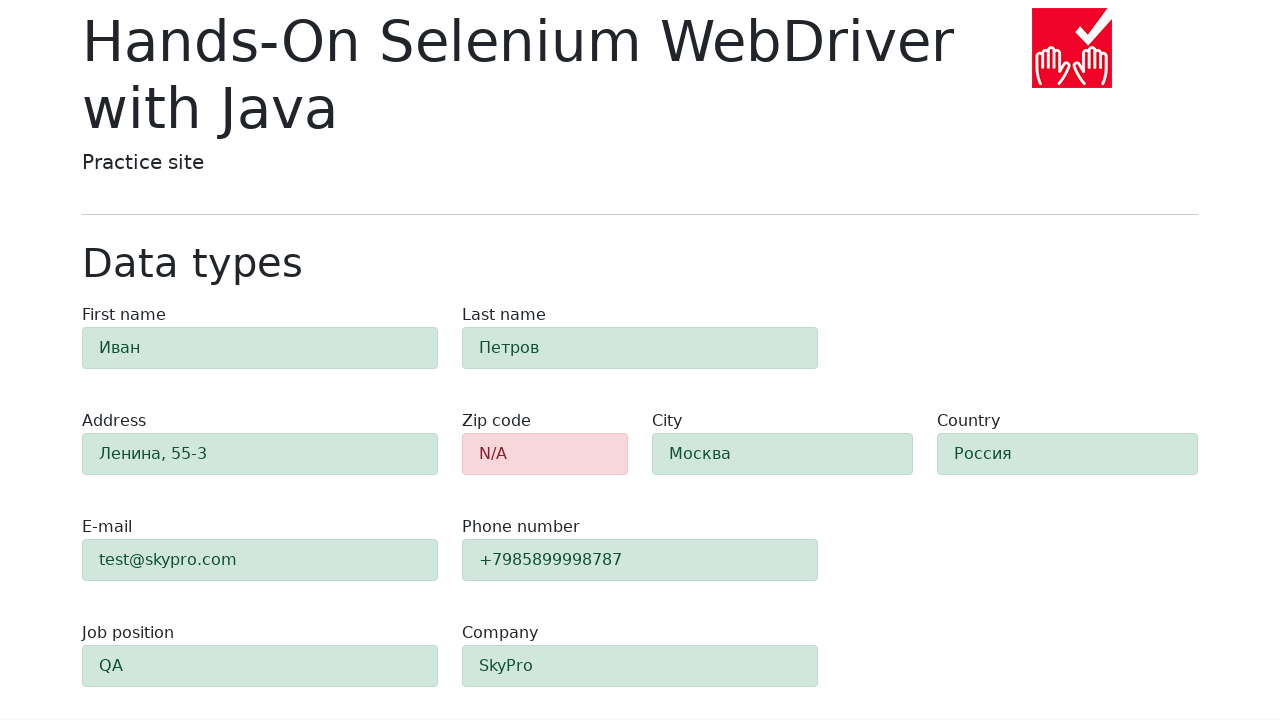

Waited 1 second for form validation to complete
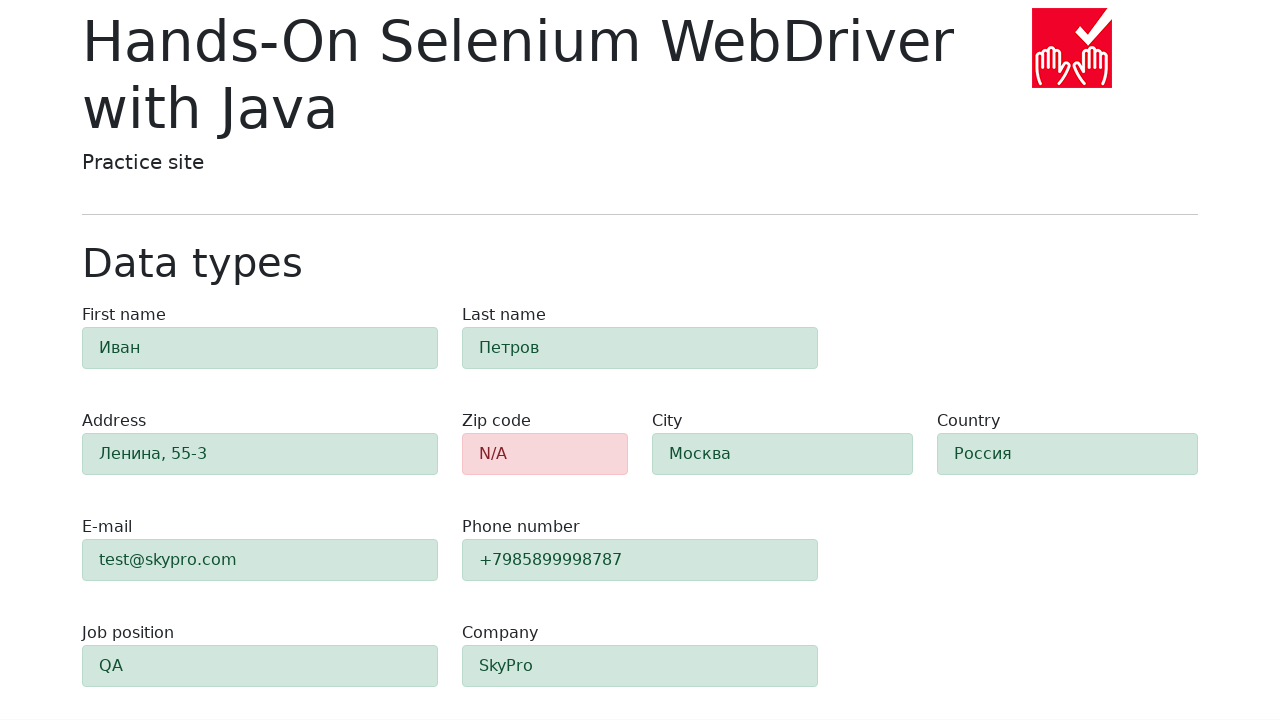

Verified zip-code field has 'danger' CSS class (validation failed)
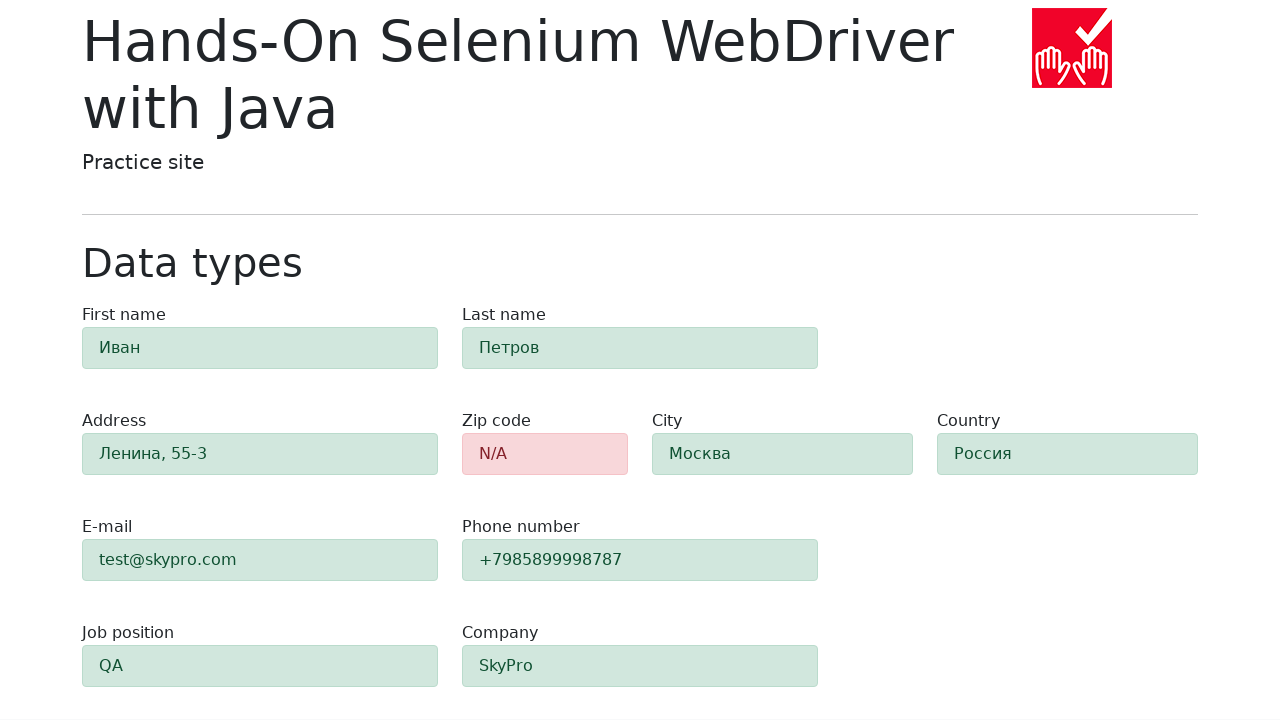

Verified first-name field has 'success' CSS class
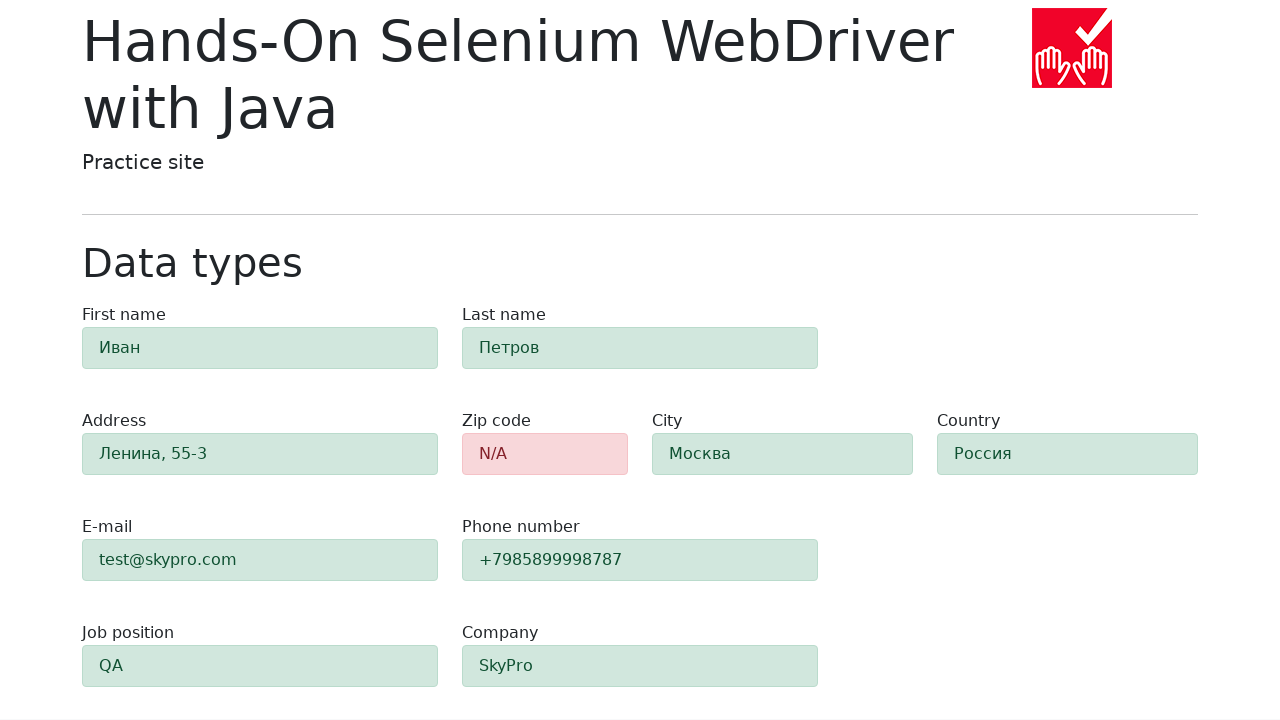

Verified last-name field has 'success' CSS class
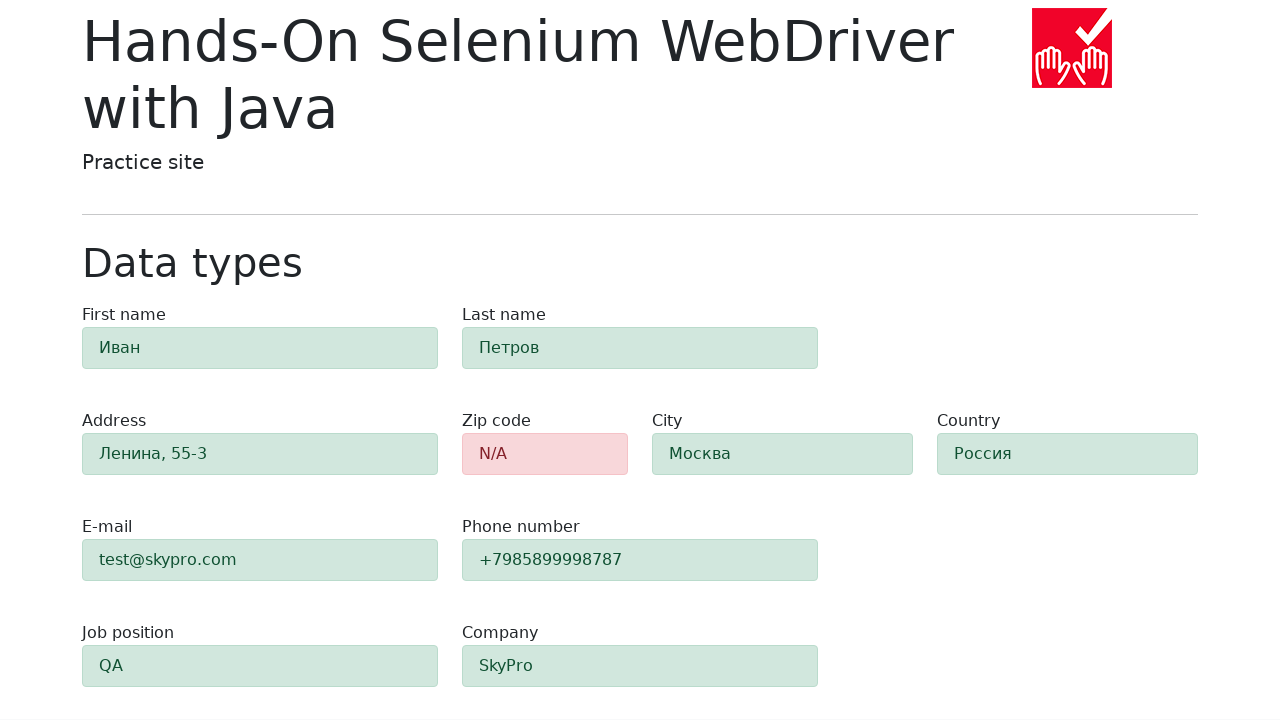

Verified address field has 'success' CSS class
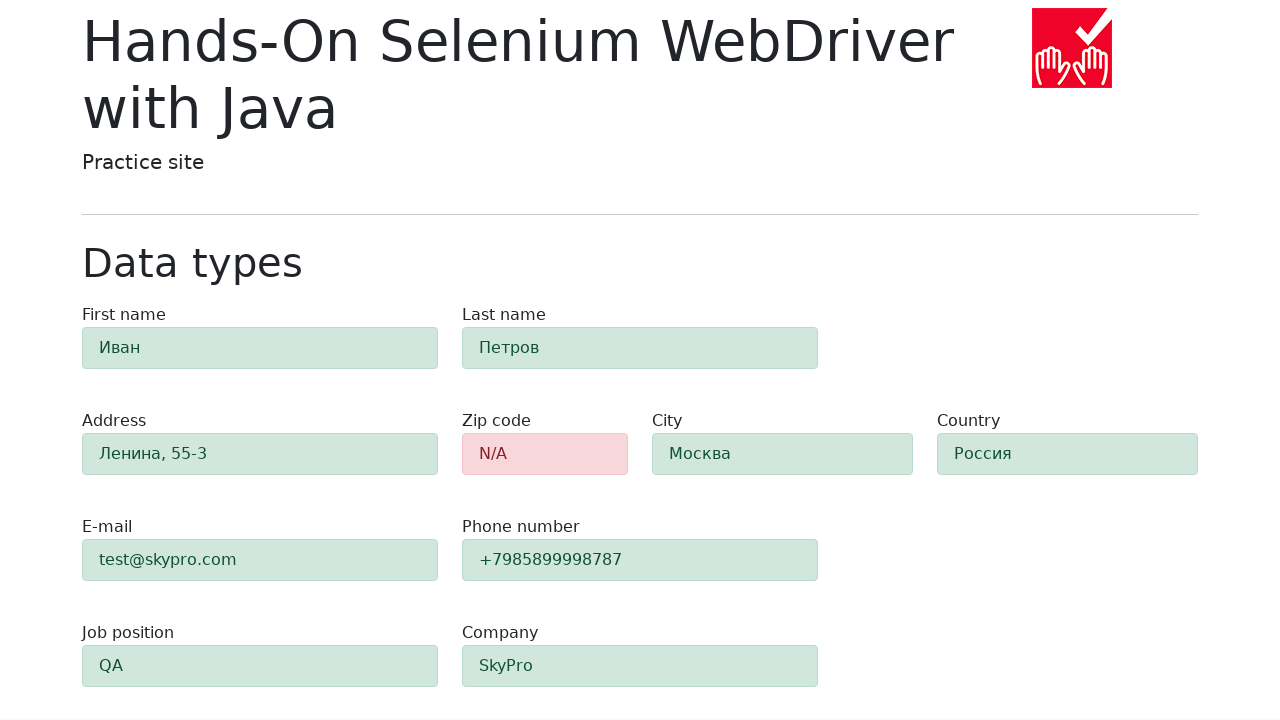

Verified e-mail field has 'success' CSS class
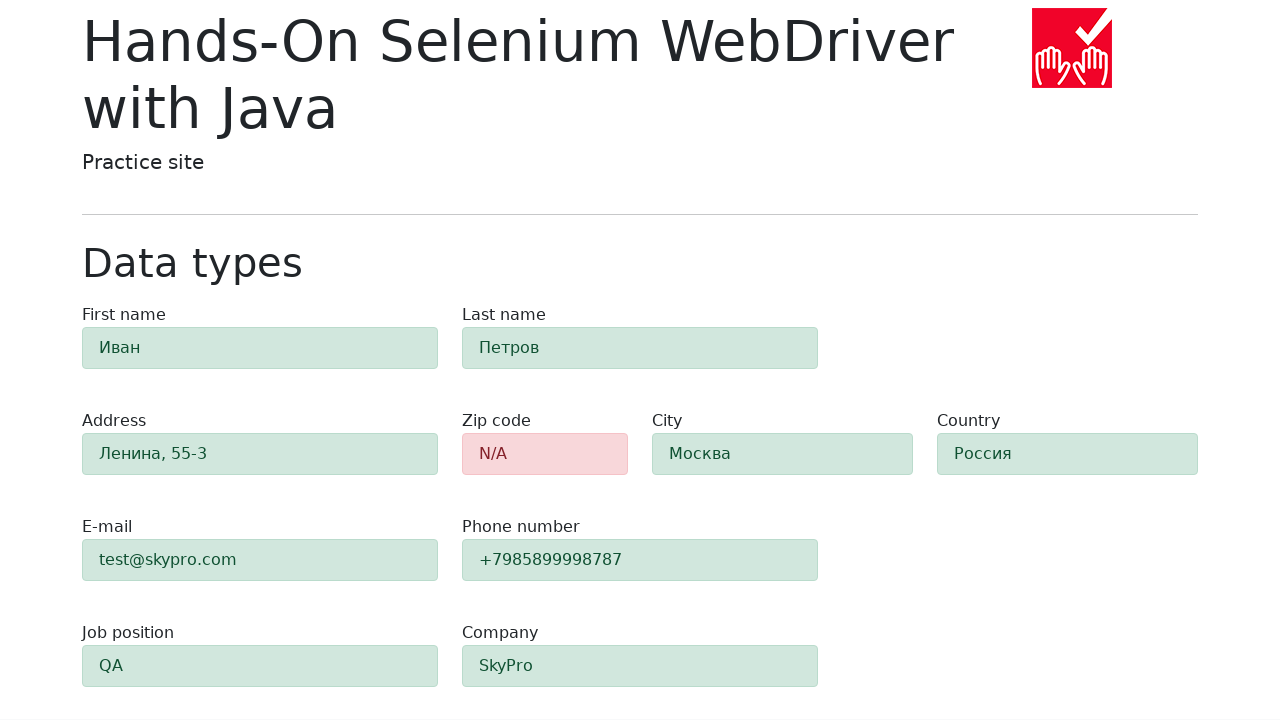

Verified phone field has 'success' CSS class
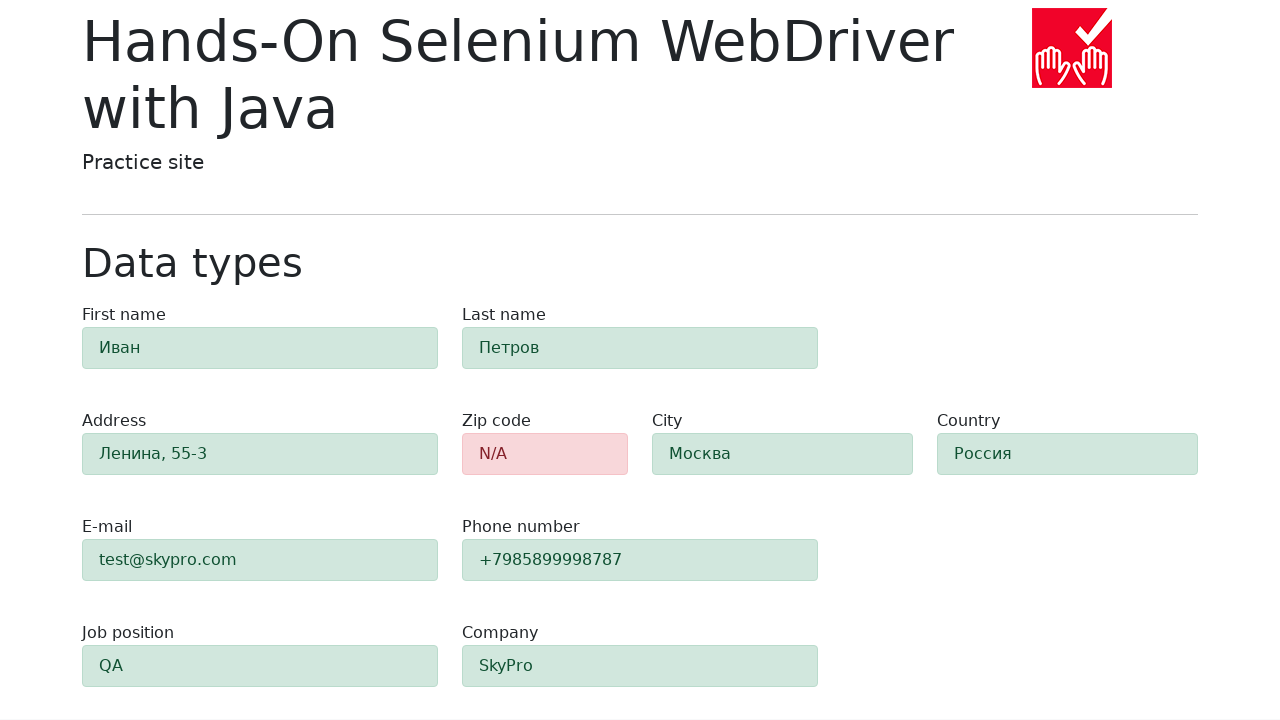

Verified city field has 'success' CSS class
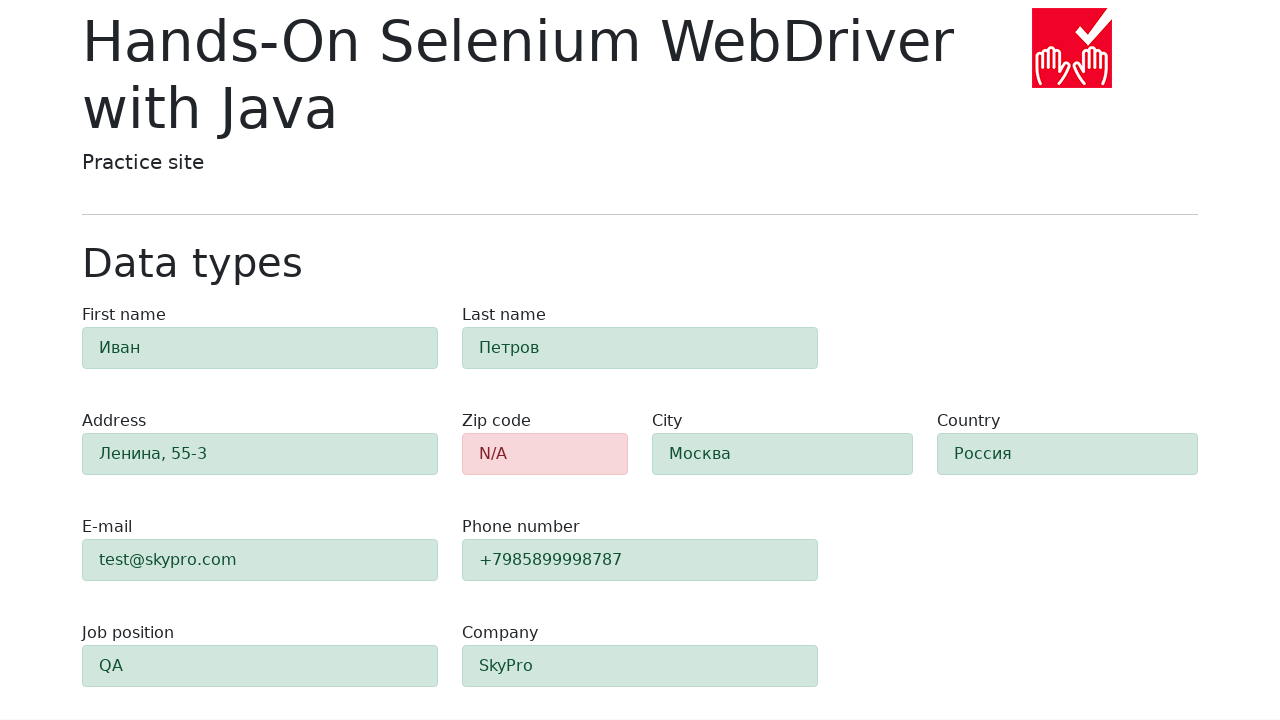

Verified country field has 'success' CSS class
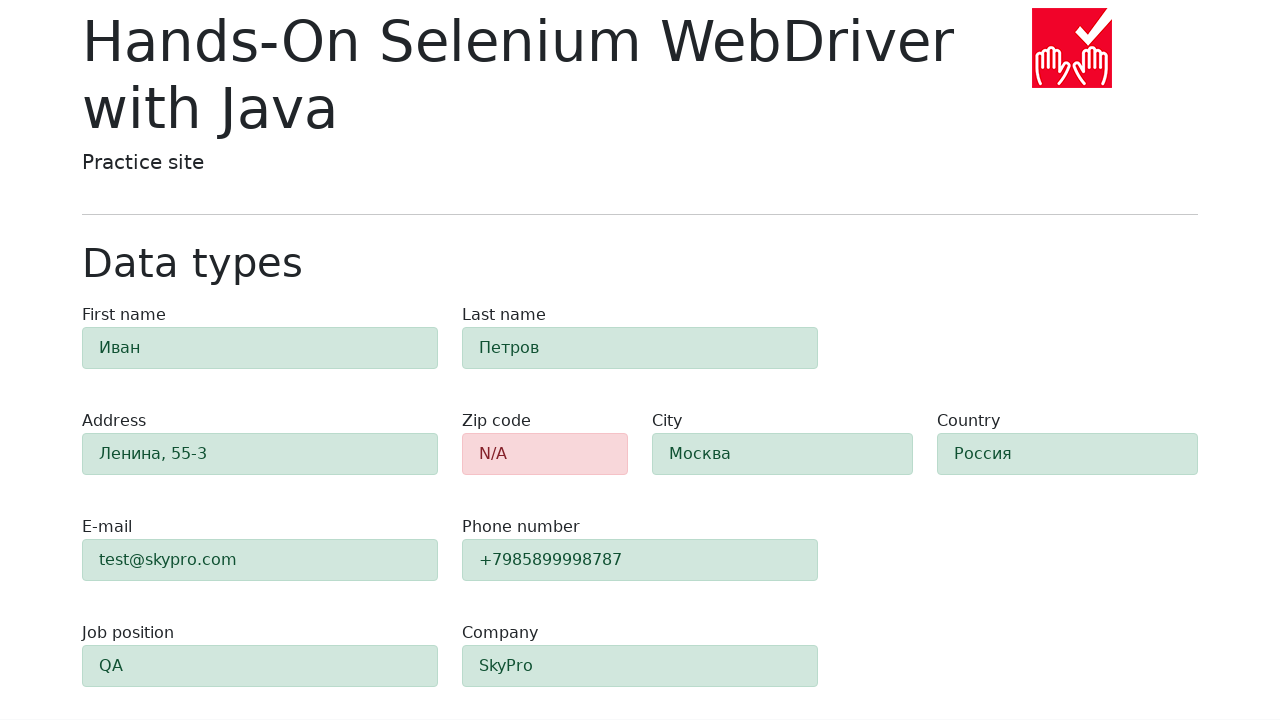

Verified job-position field has 'success' CSS class
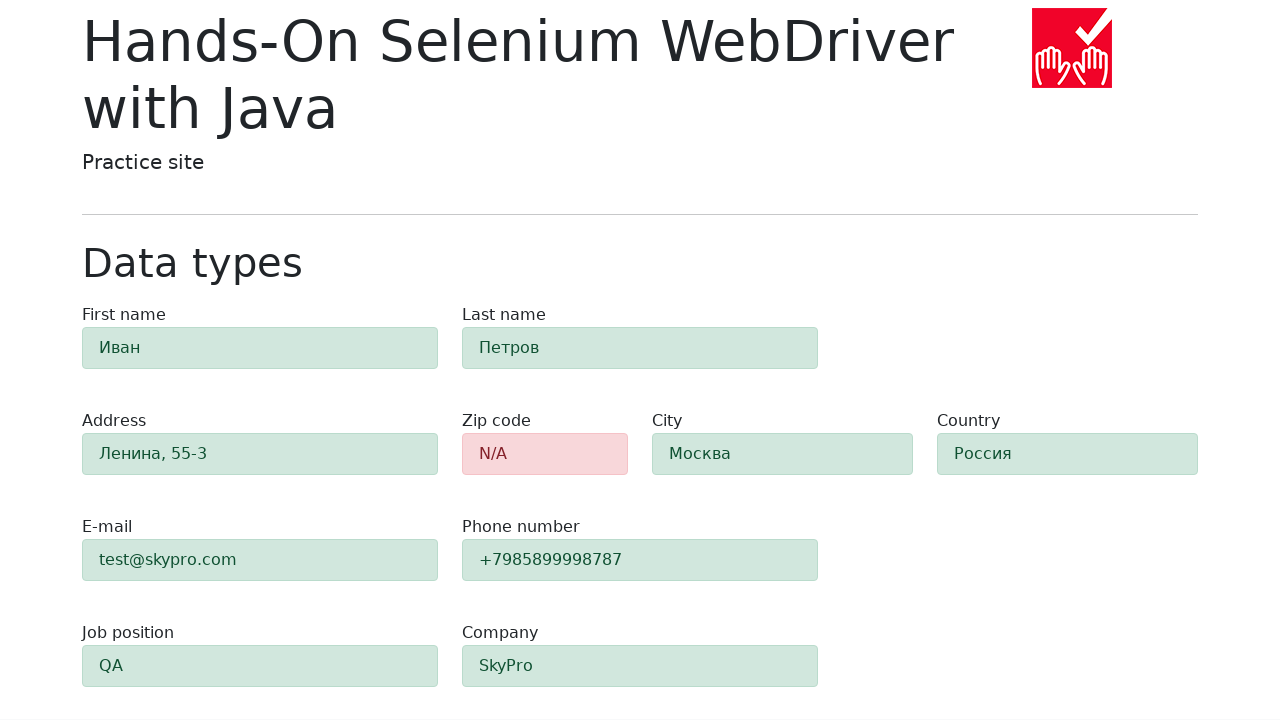

Verified company field has 'success' CSS class
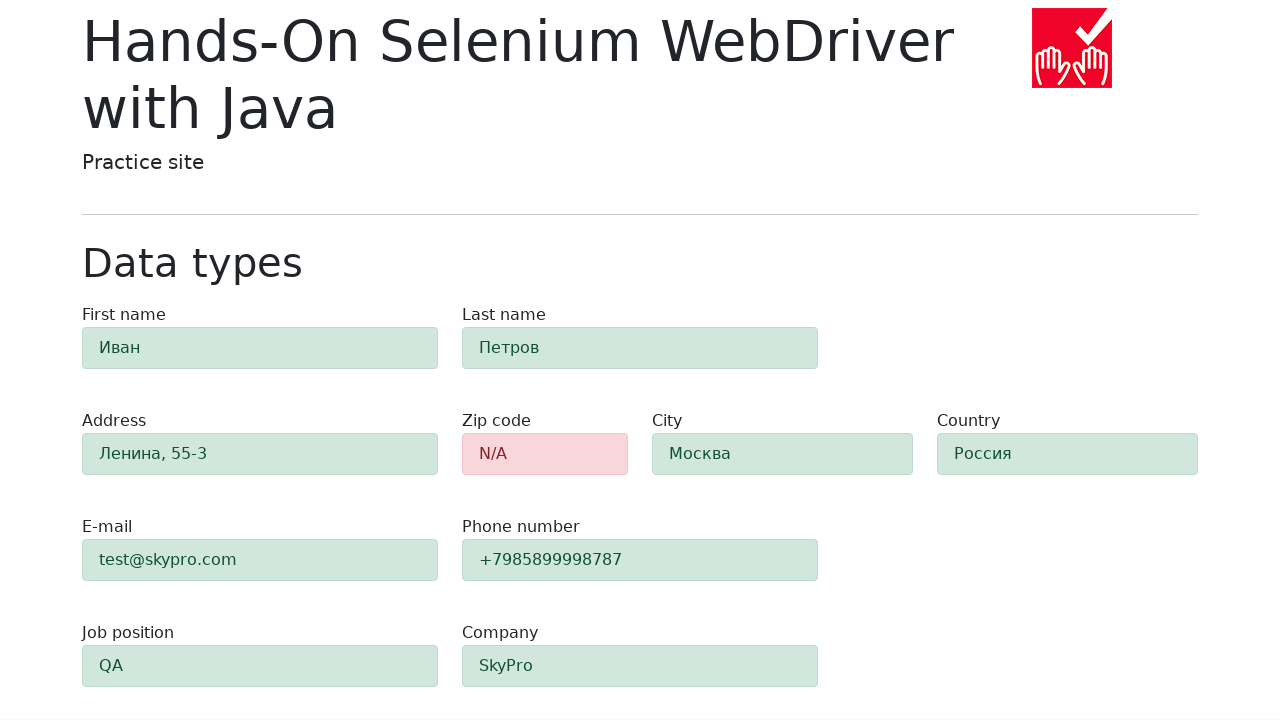

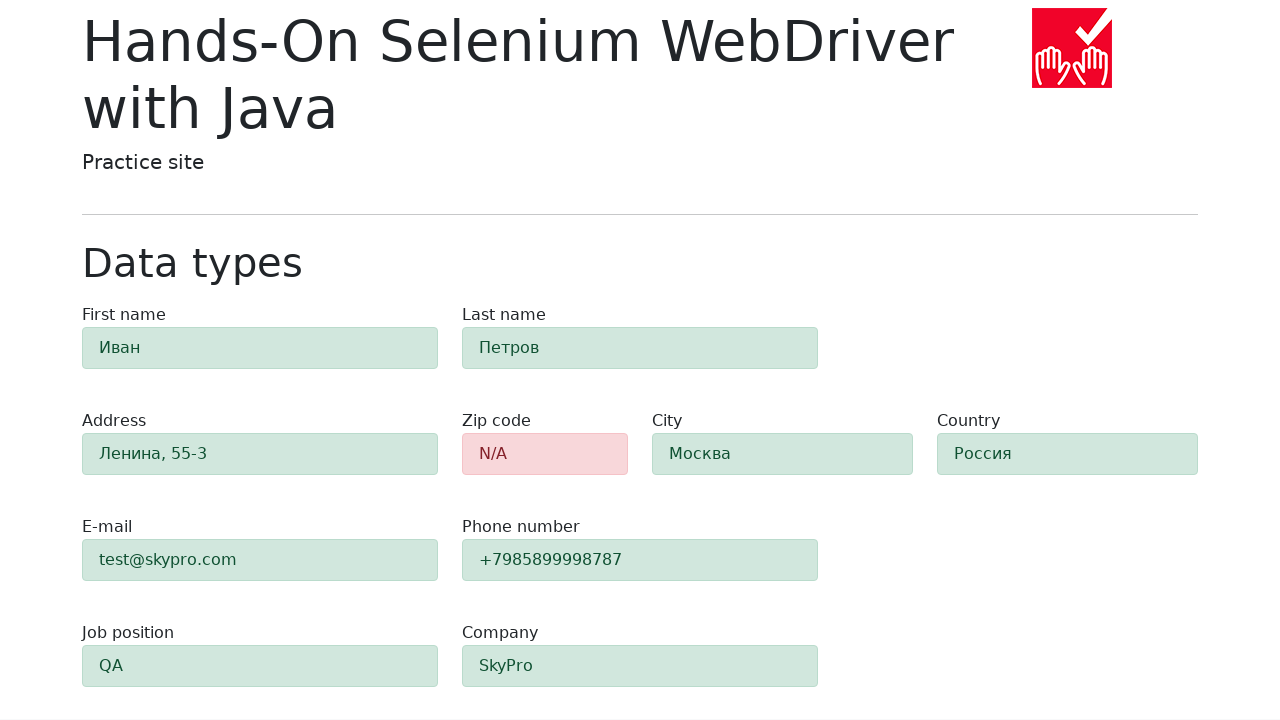